Tests activating a disabled radio button by removing its disabled attribute via JavaScript, then clicking it to verify it can be selected

Starting URL: https://demoqa.com/radio-button

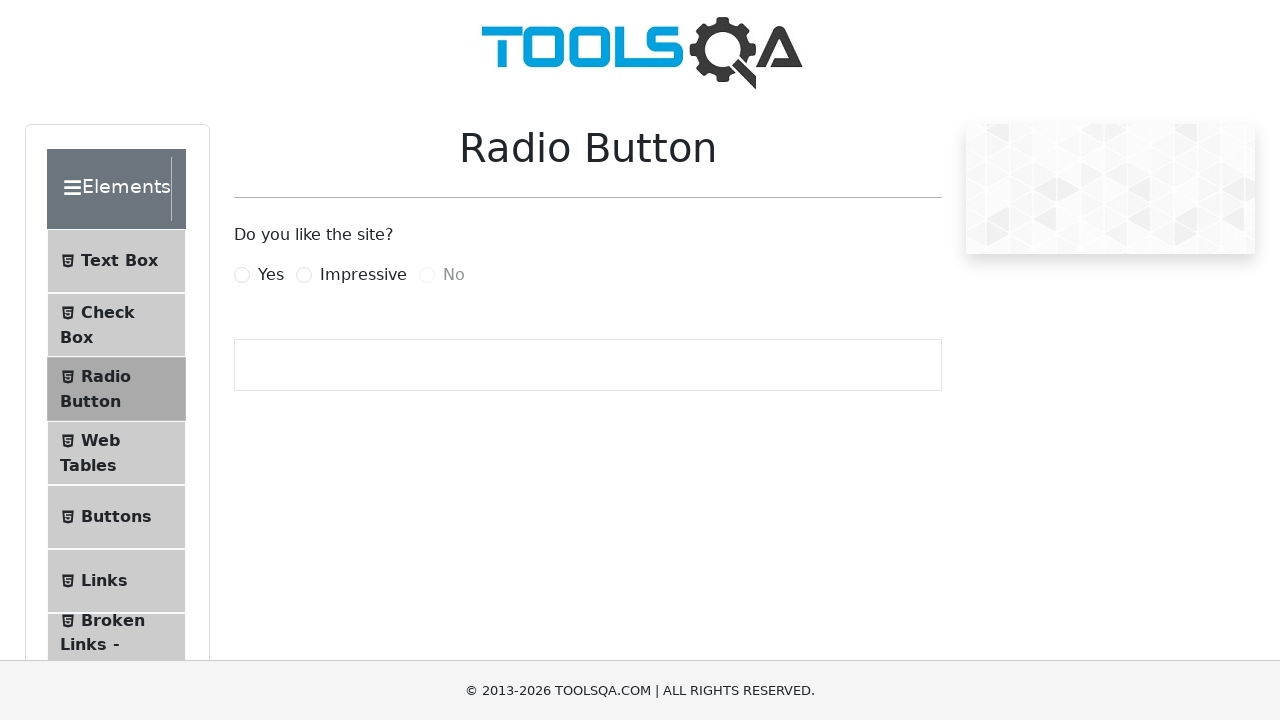

Removed disabled attribute from 'No' radio button using JavaScript
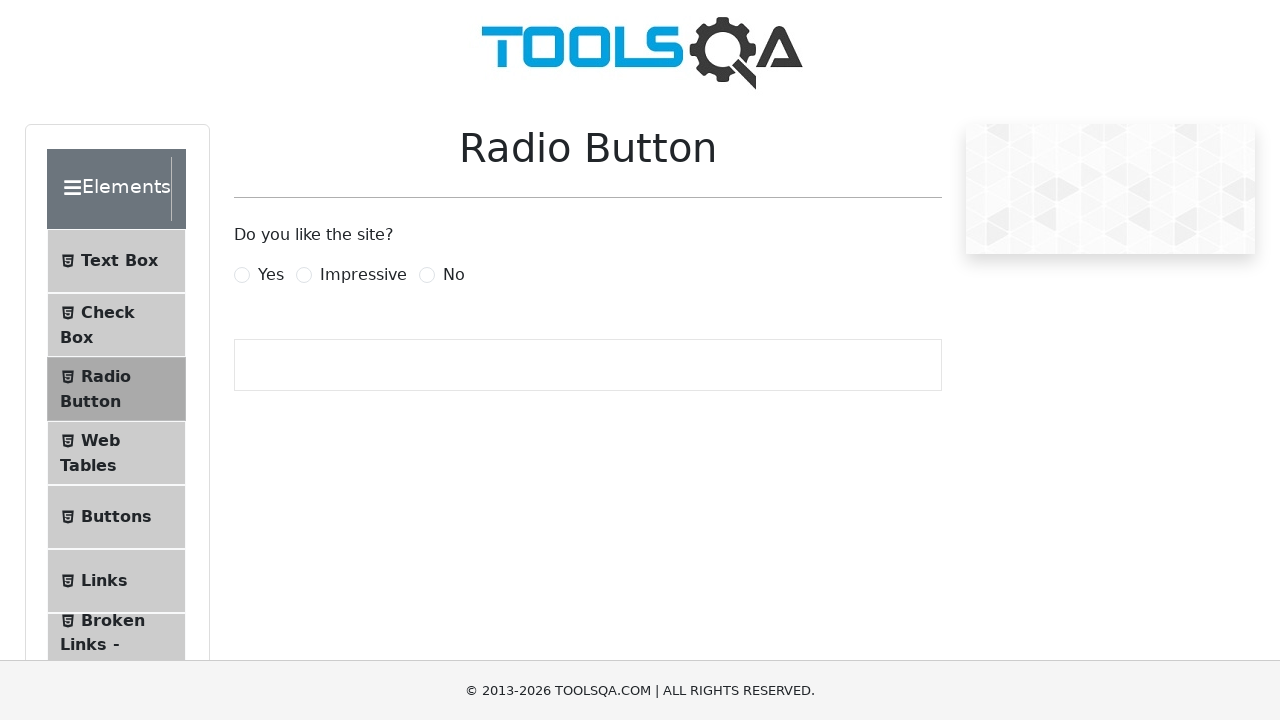

Clicked 'No' radio button label at (454, 275) on label[for="noRadio"]
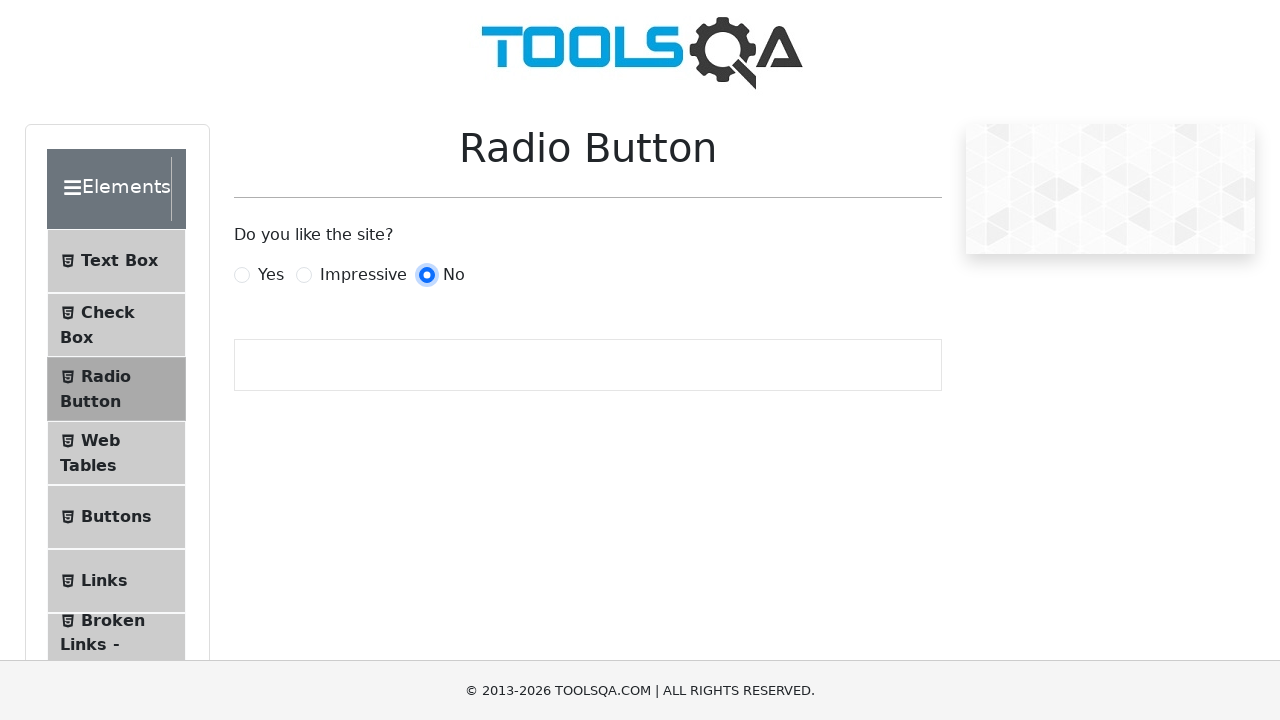

Verified 'No' radio button is now selected
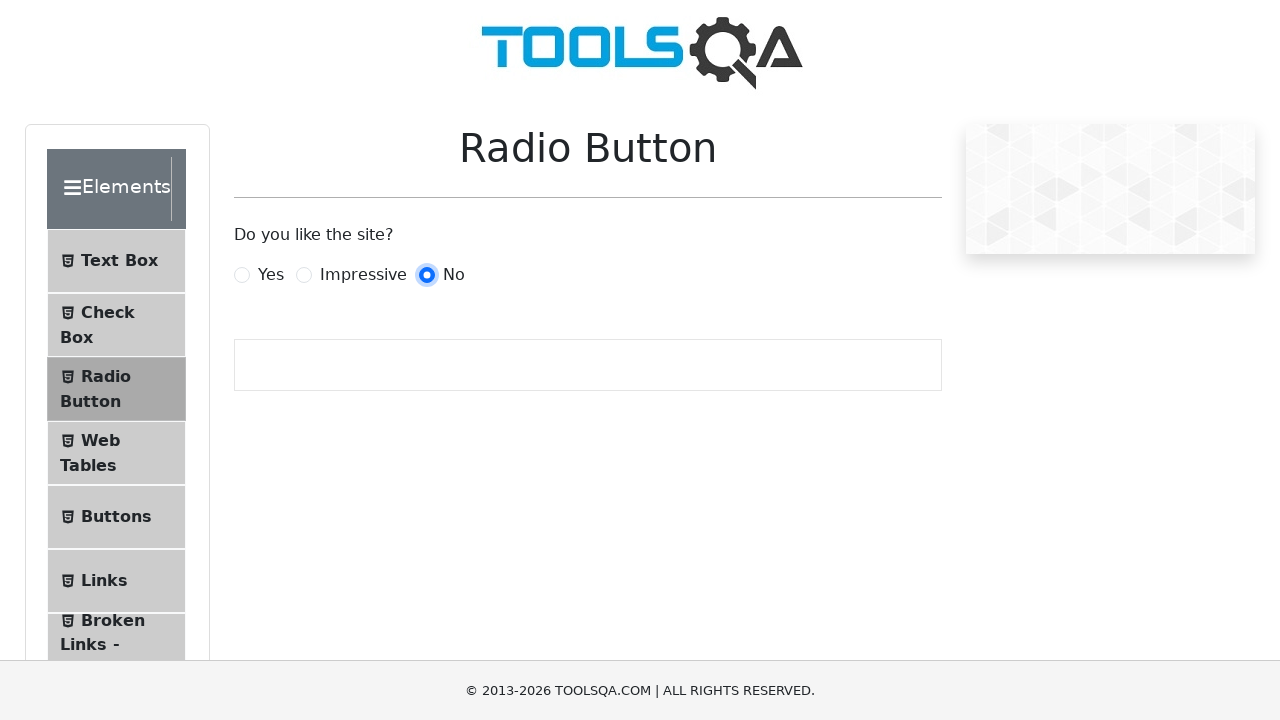

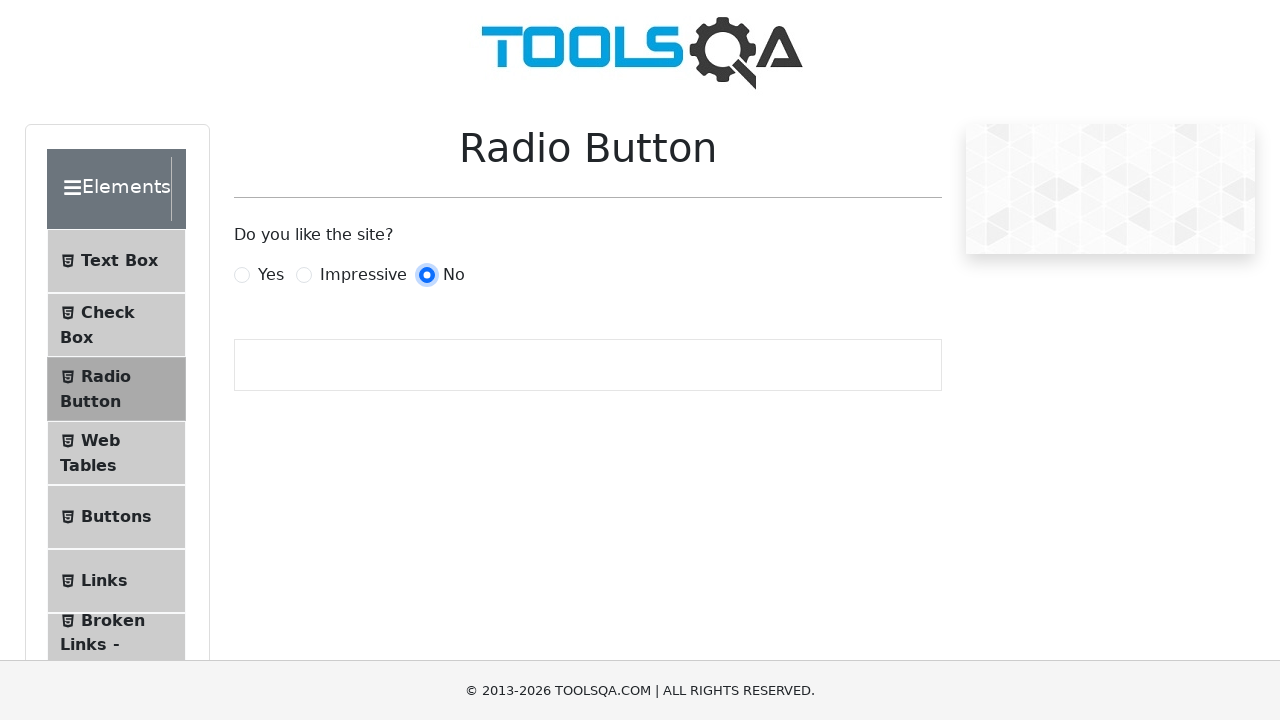